Tests clicking a radio button on the DemoQA radio button practice page by selecting the "Yes" option

Starting URL: https://demoqa.com/radio-button

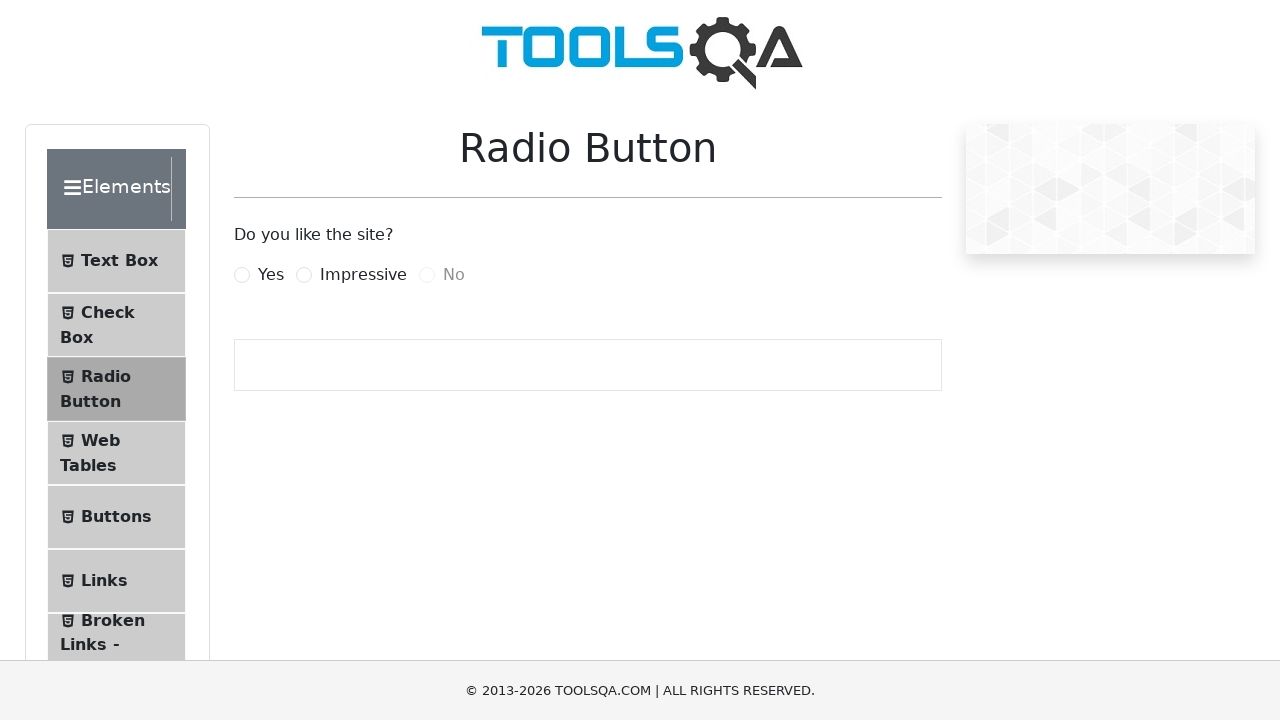

Clicked the 'Yes' radio button on the DemoQA radio button practice page at (271, 275) on label[for='yesRadio']
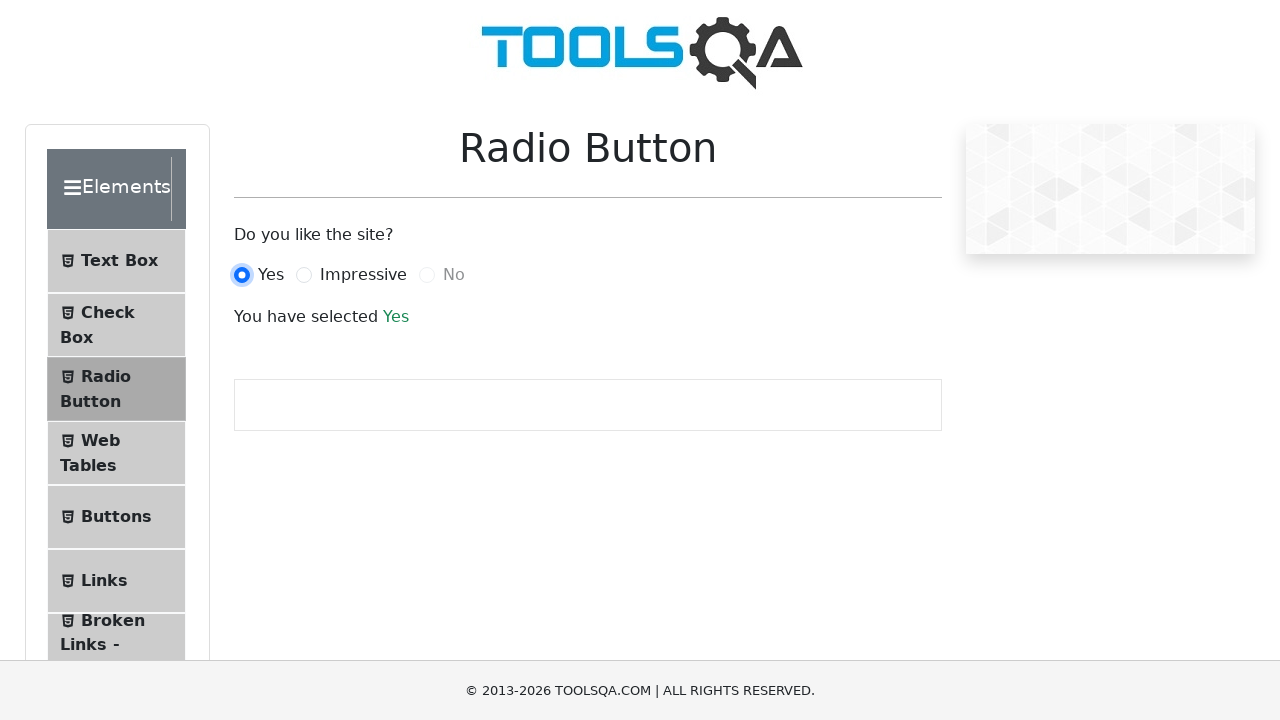

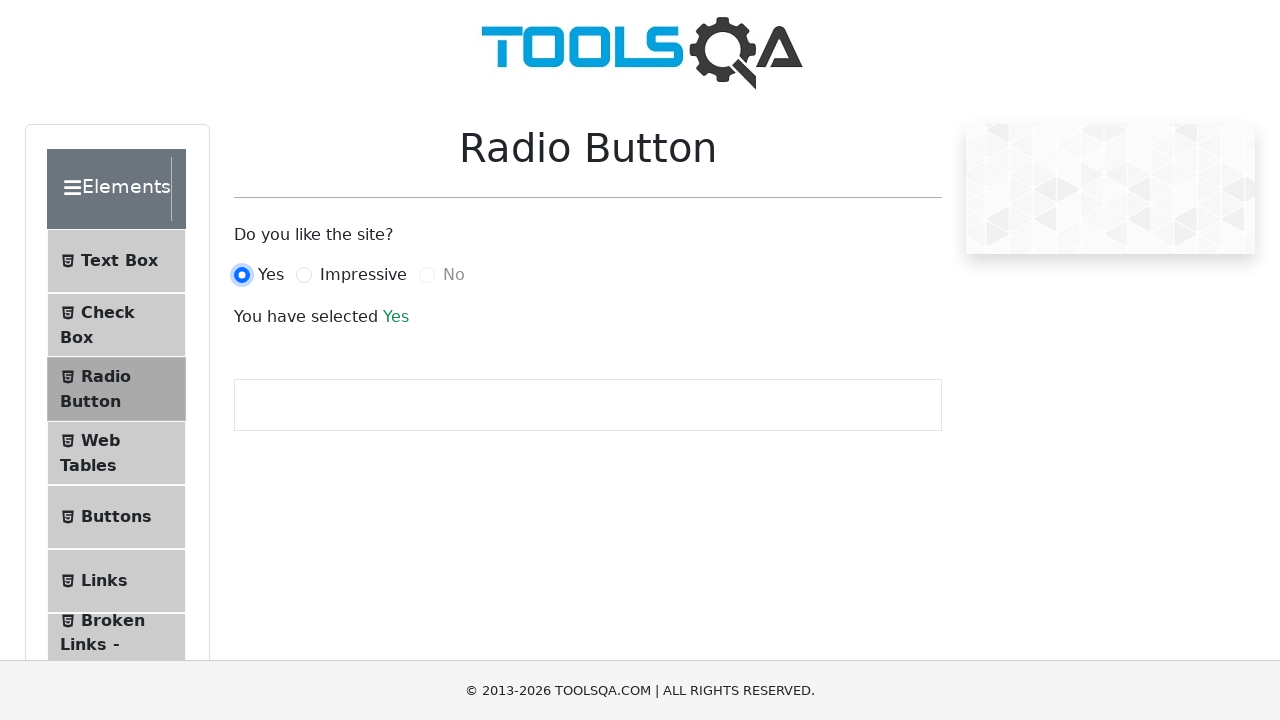